Tests browser navigation commands by navigating to a page, going back, forward, and refreshing the page to verify browser navigation functionality works correctly.

Starting URL: https://the-internet.herokuapp.com

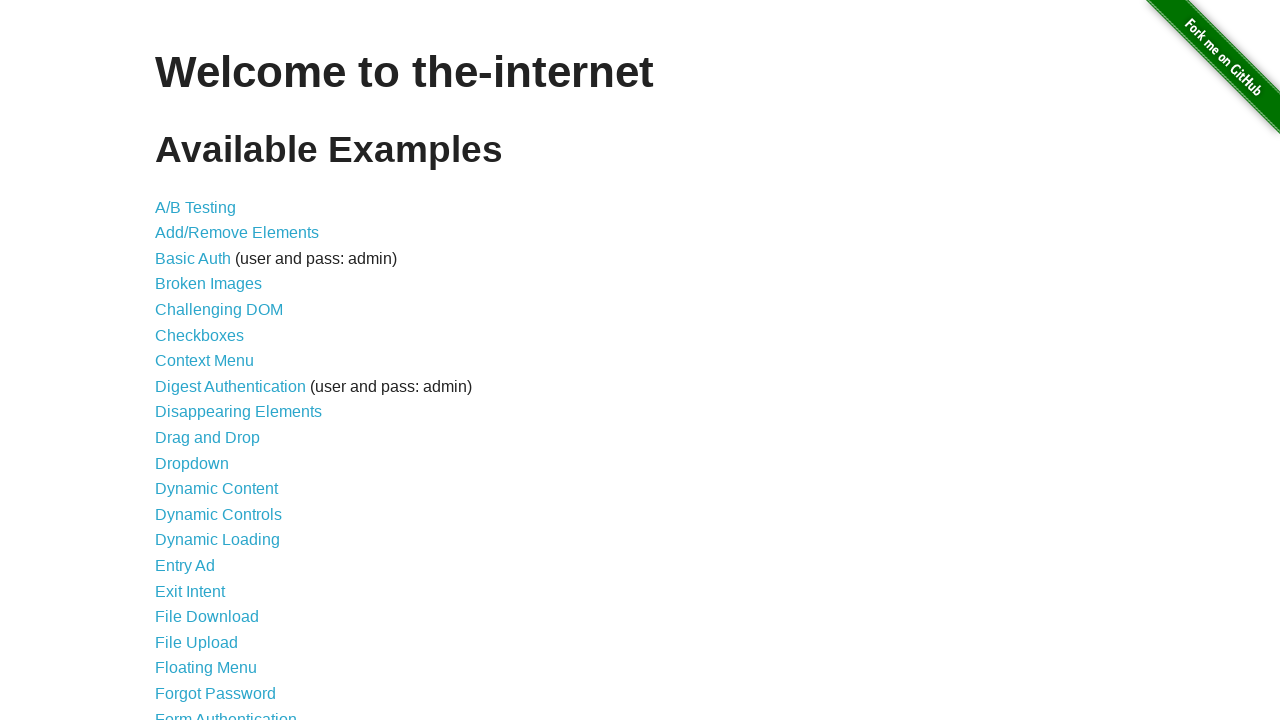

Navigated to login page at https://the-internet.herokuapp.com/login
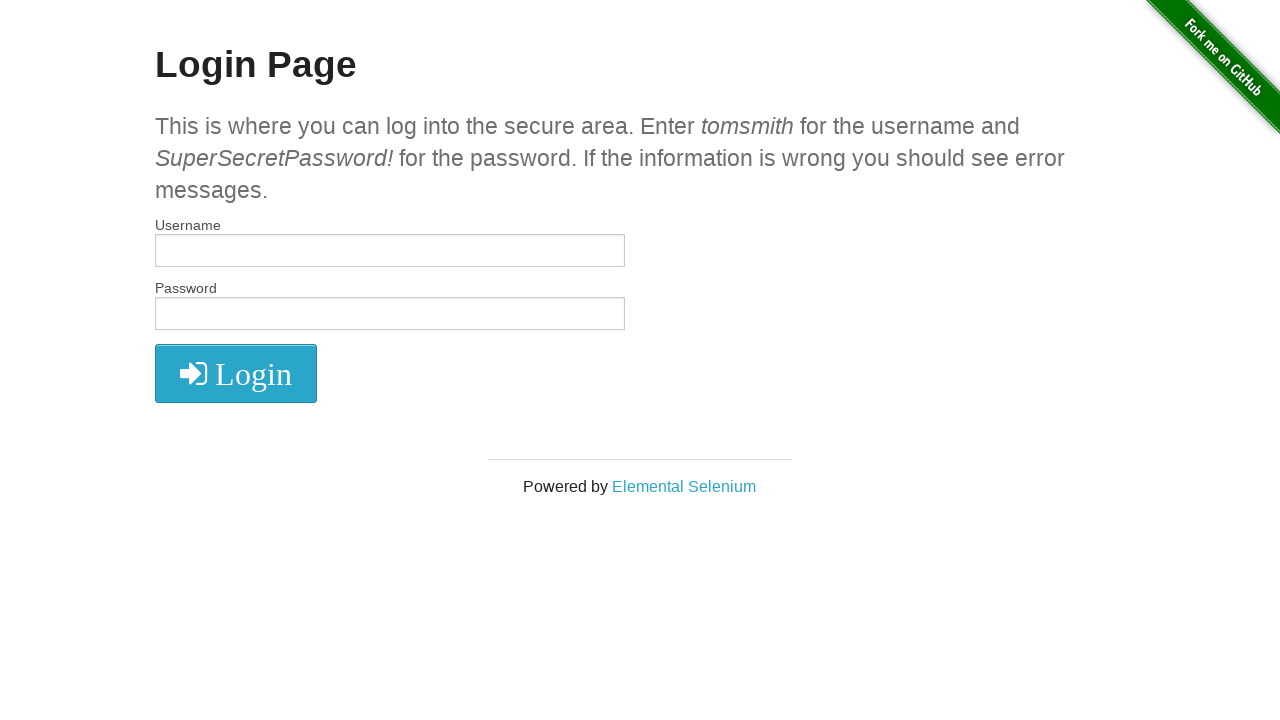

Navigated back to previous page
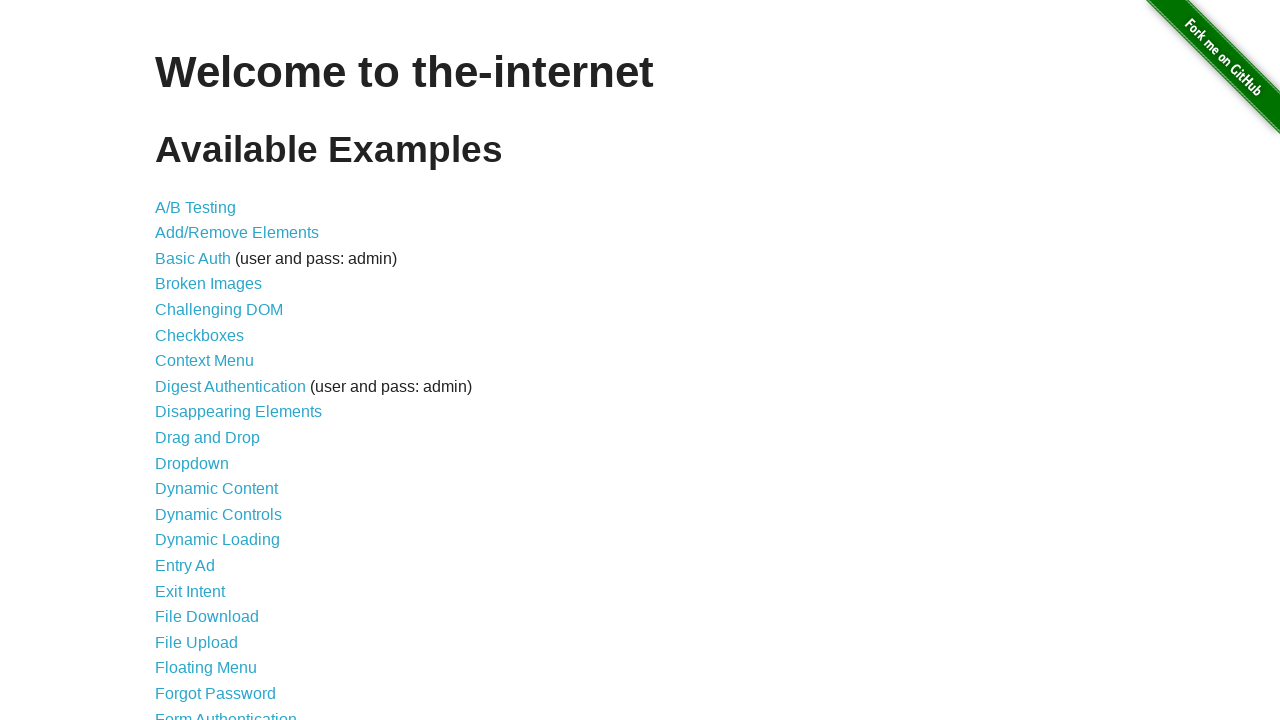

Navigated forward to login page again
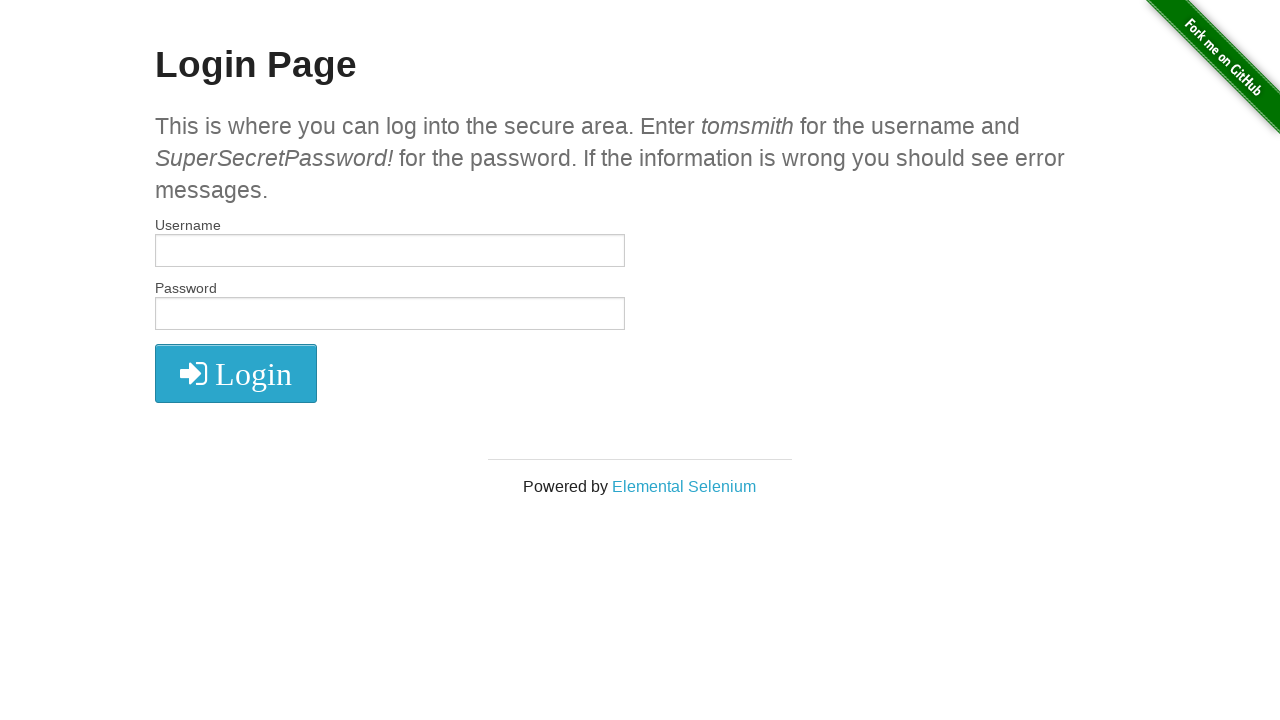

Refreshed the current page
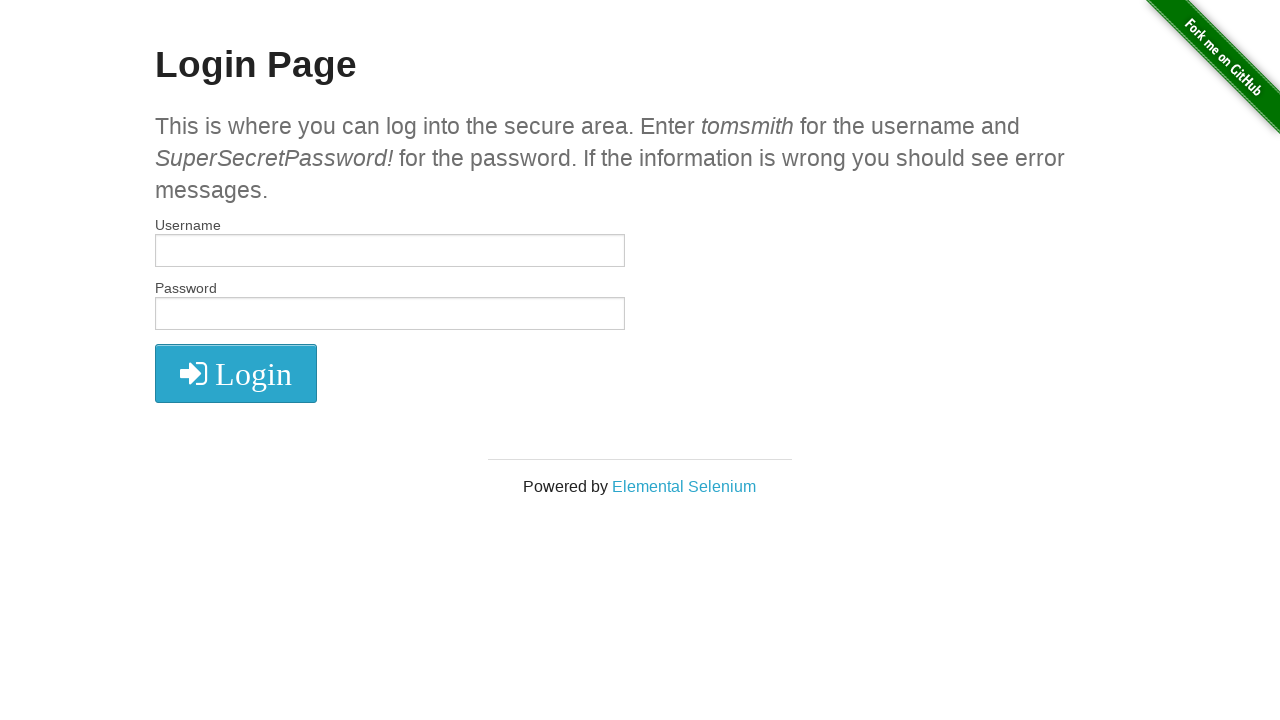

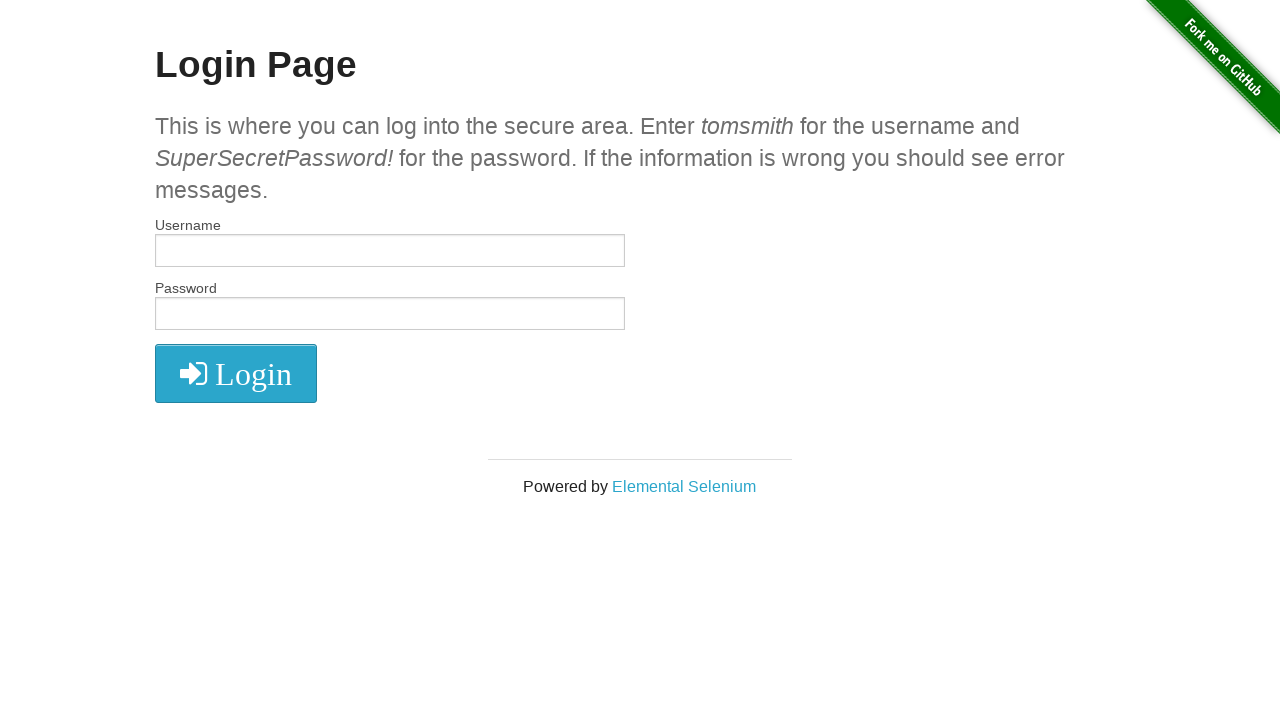